Tests calendar date picker functionality by opening the calendar and selecting a specific day from the current month

Starting URL: https://seleniumpractise.blogspot.com/2016/08/how-to-handle-calendar-in-selenium.html

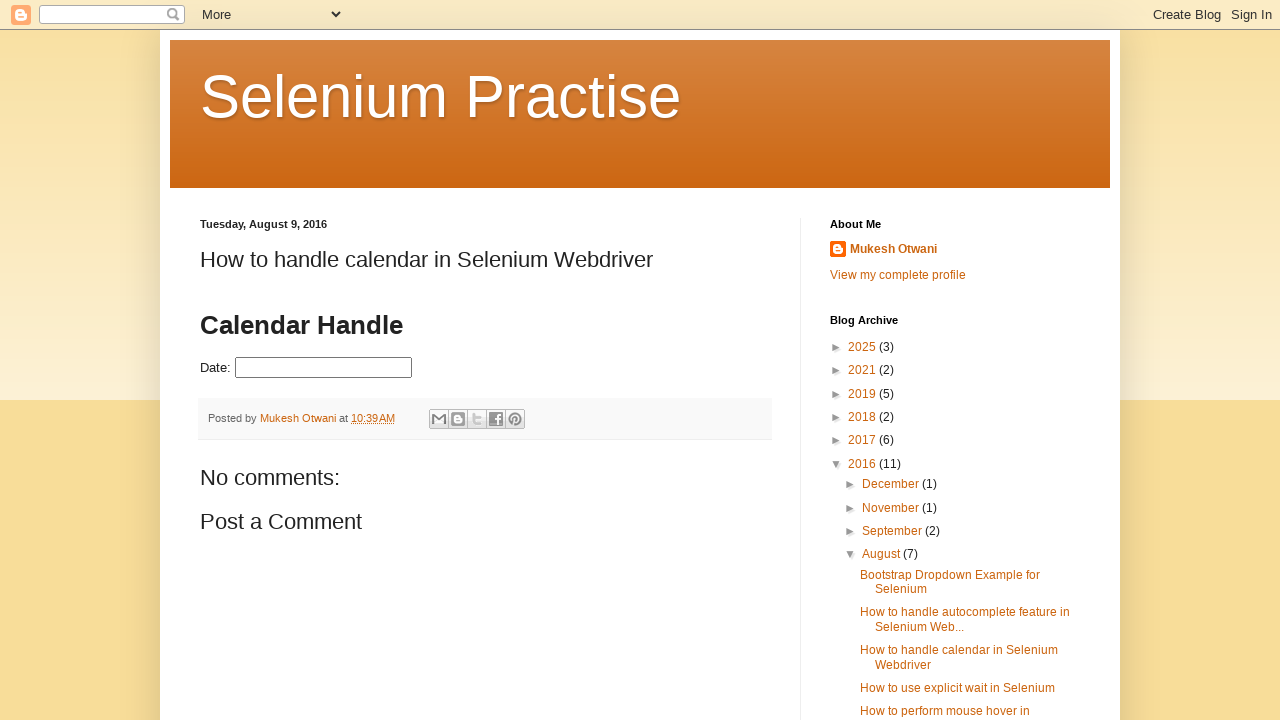

Clicked date picker to open calendar at (324, 368) on #datepicker
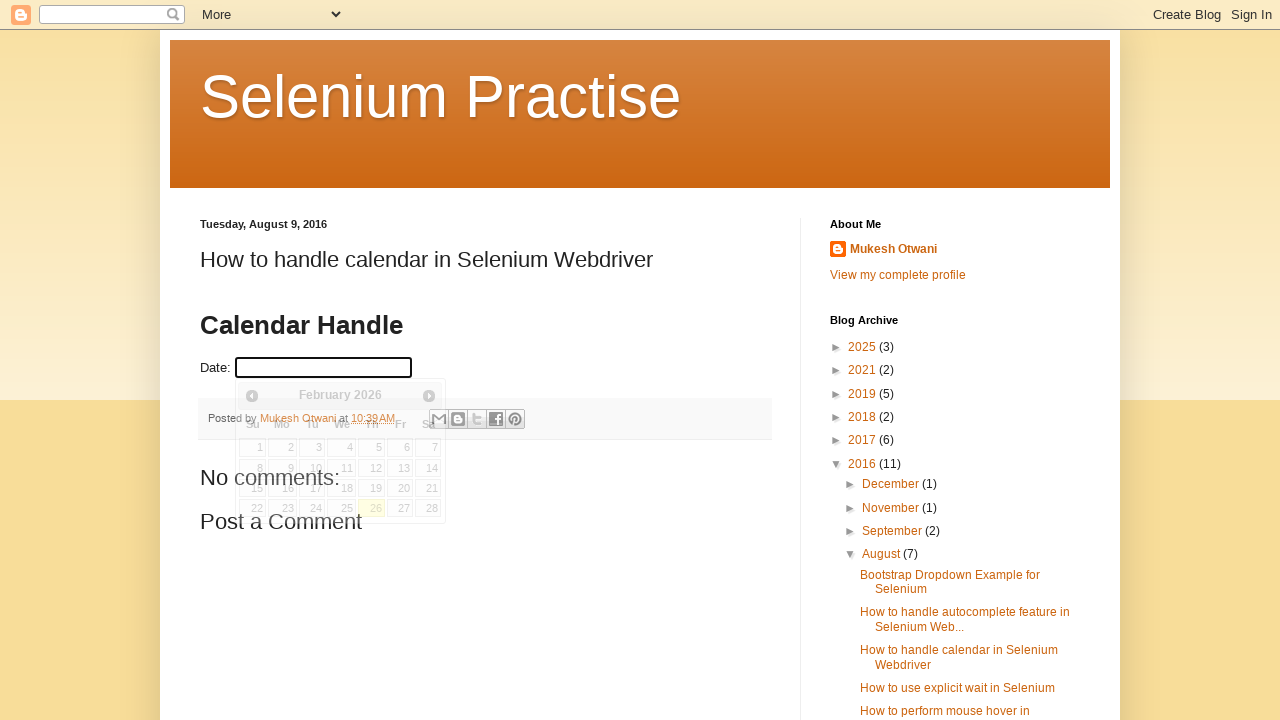

Calendar became visible
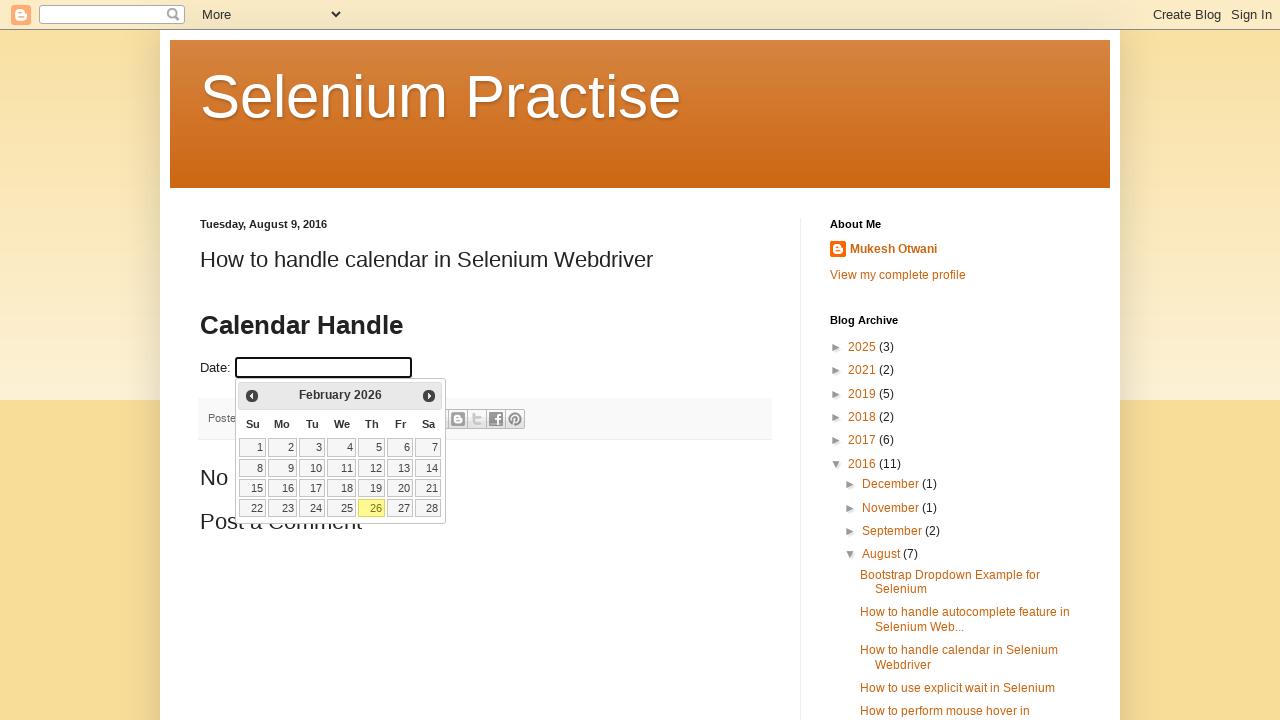

Selected day 23 from the calendar at (282, 508) on table.ui-datepicker-calendar a:text('23')
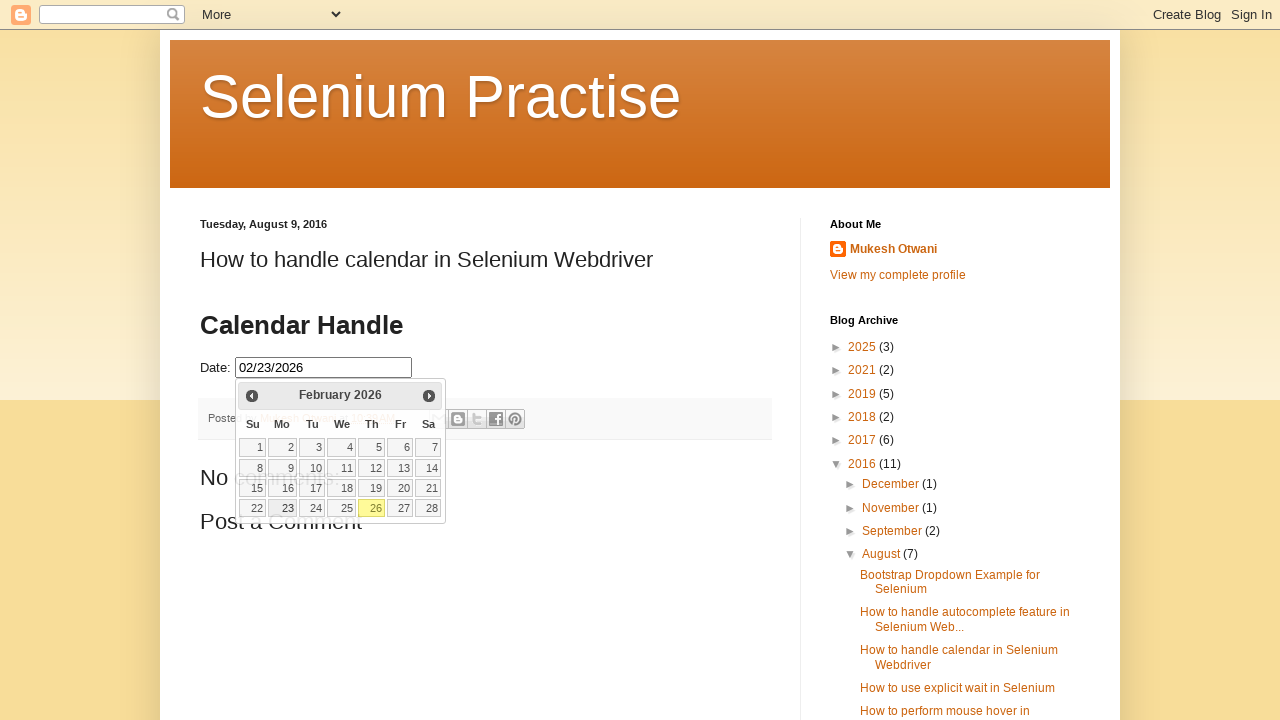

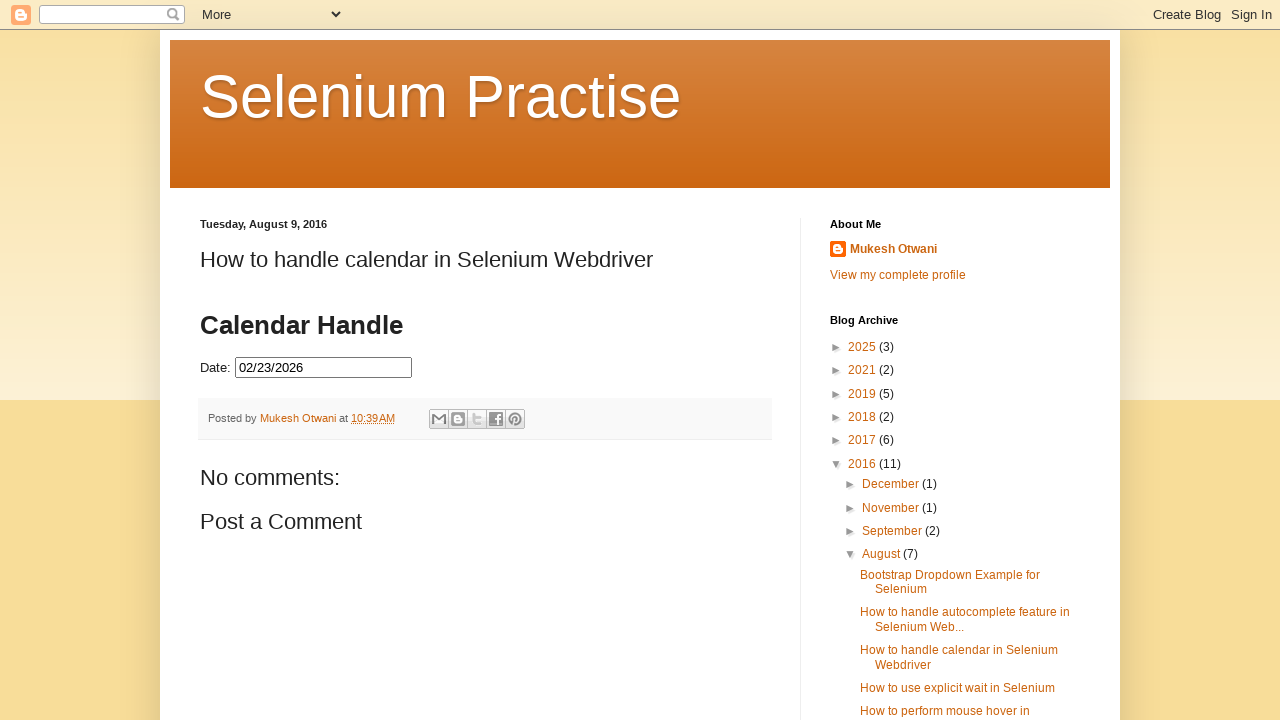